Tests the Add/Remove Elements page by clicking the add button and verifying a new element appears

Starting URL: http://the-internet.herokuapp.com/

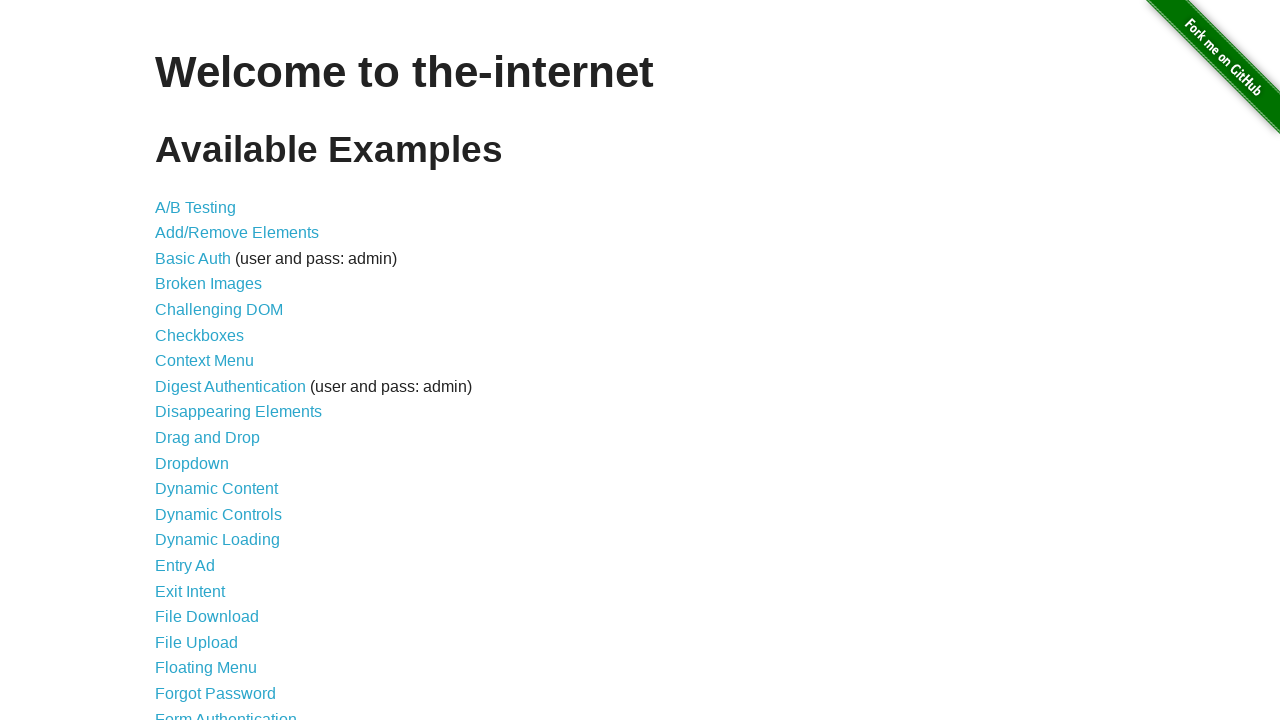

Clicked on Add/Remove Elements link at (237, 233) on a[href='/add_remove_elements/']
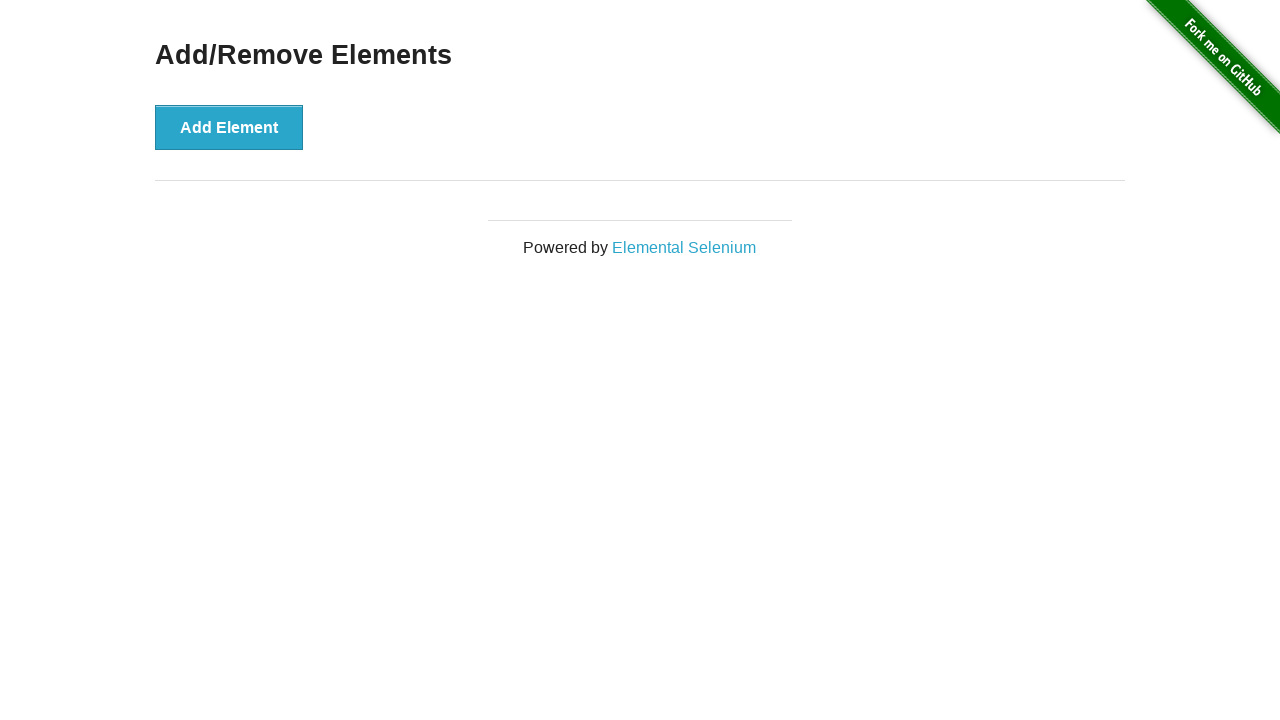

Clicked the Add Element button at (229, 127) on button[onclick='addElement()']
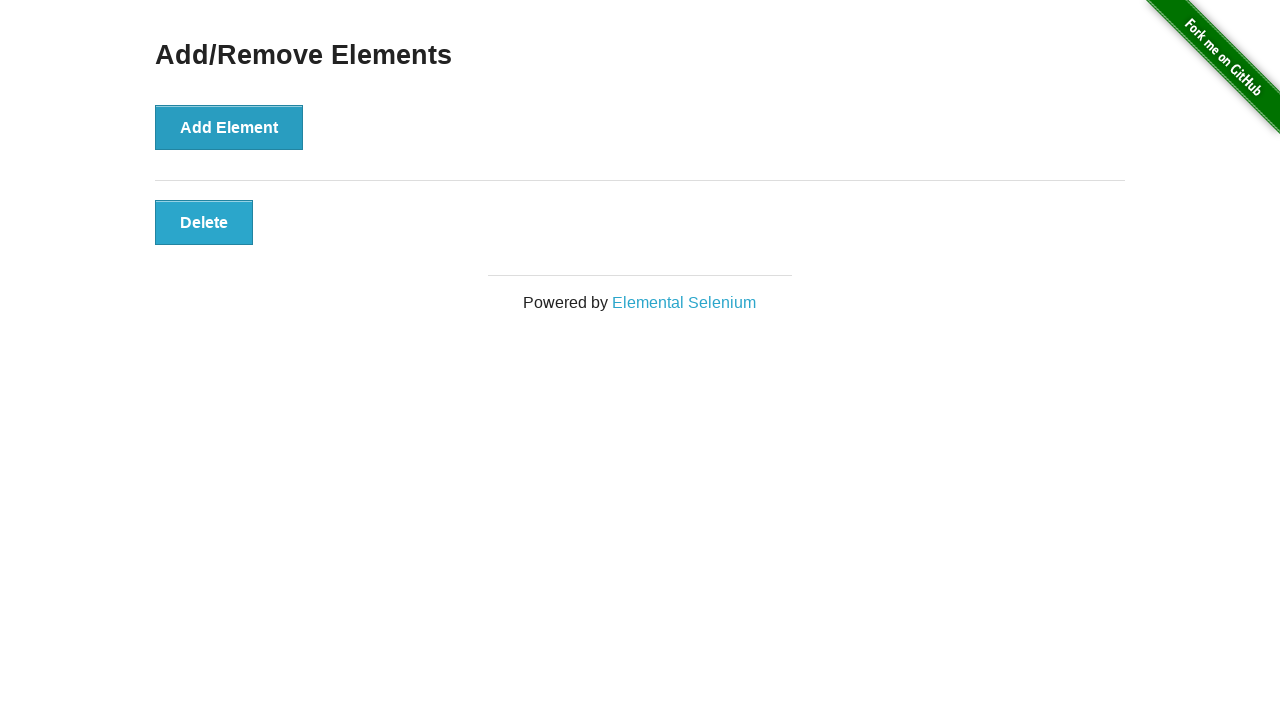

Verified that new element is displayed
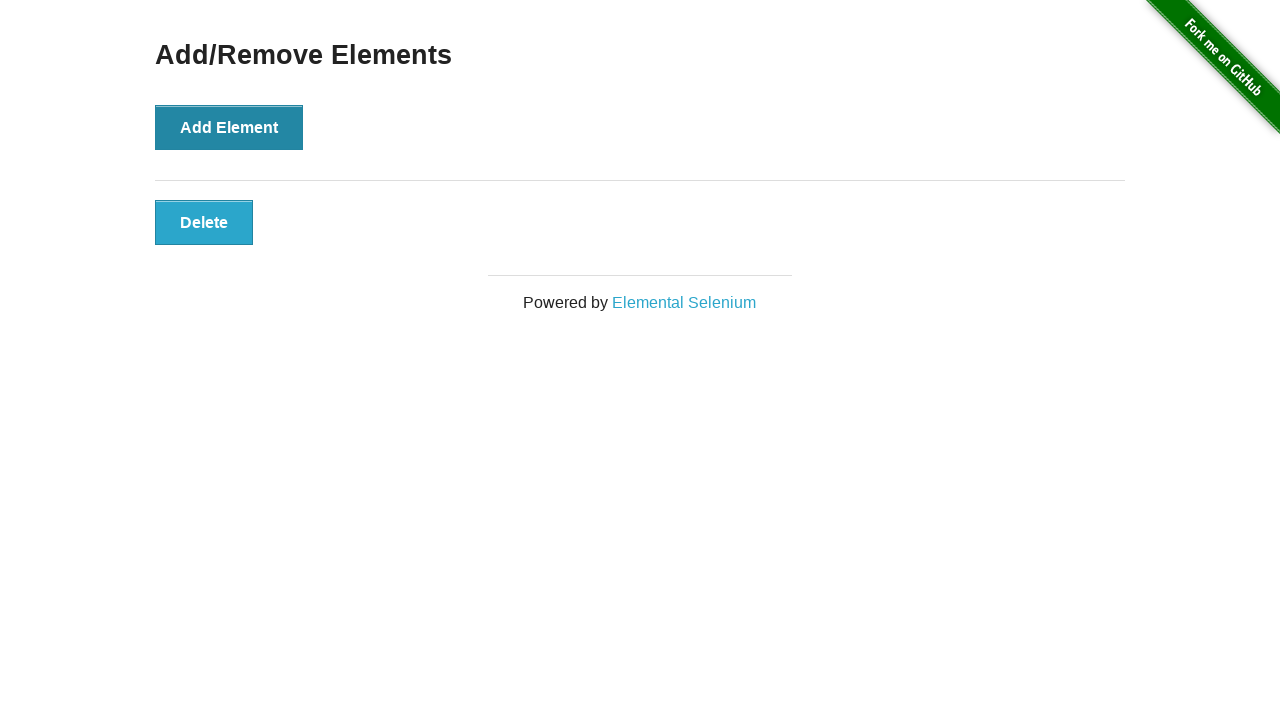

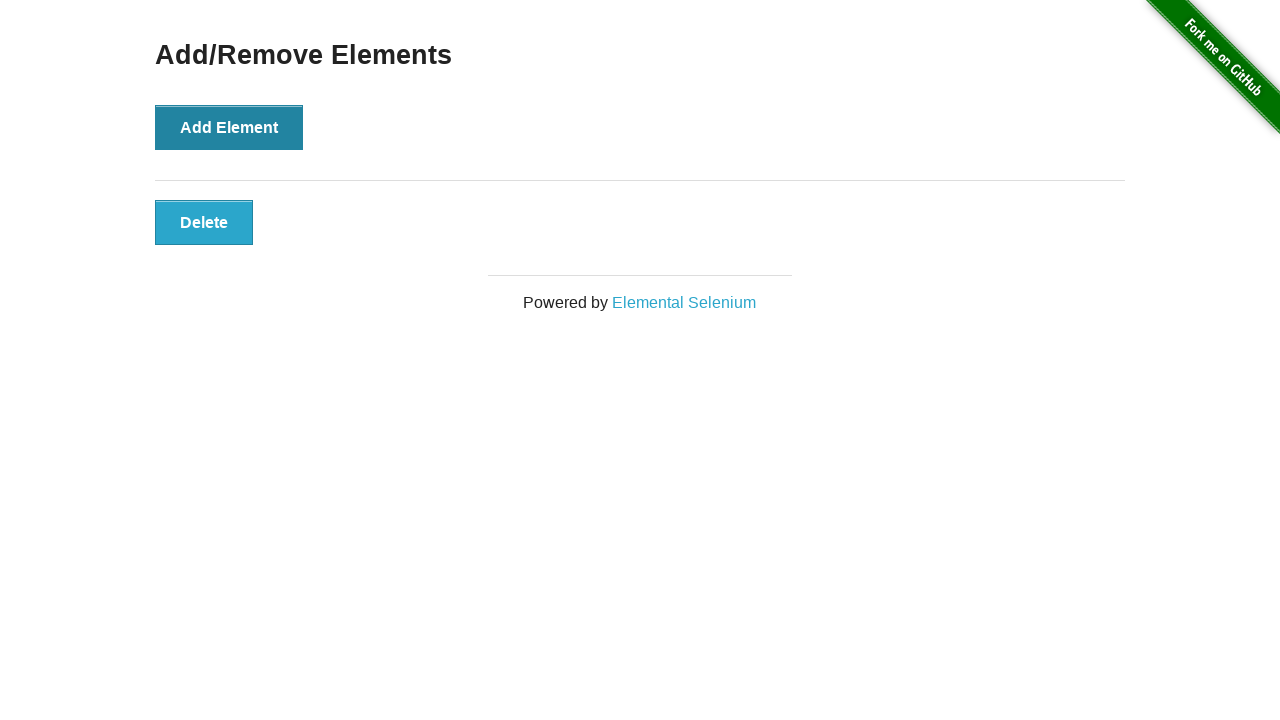